Tests JavaScript alert handling by interacting with an alert dialog, getting its text, and accepting it

Starting URL: https://the-internet.herokuapp.com/javascript_alerts

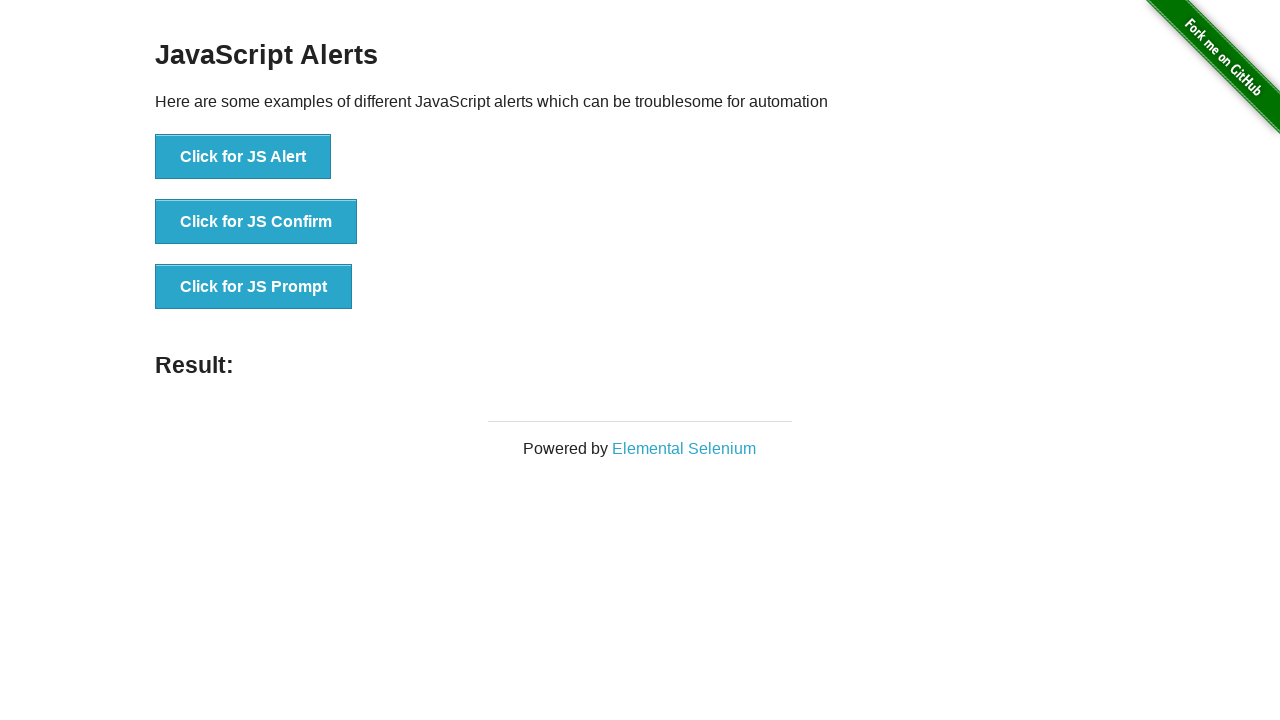

Set up dialog event handler
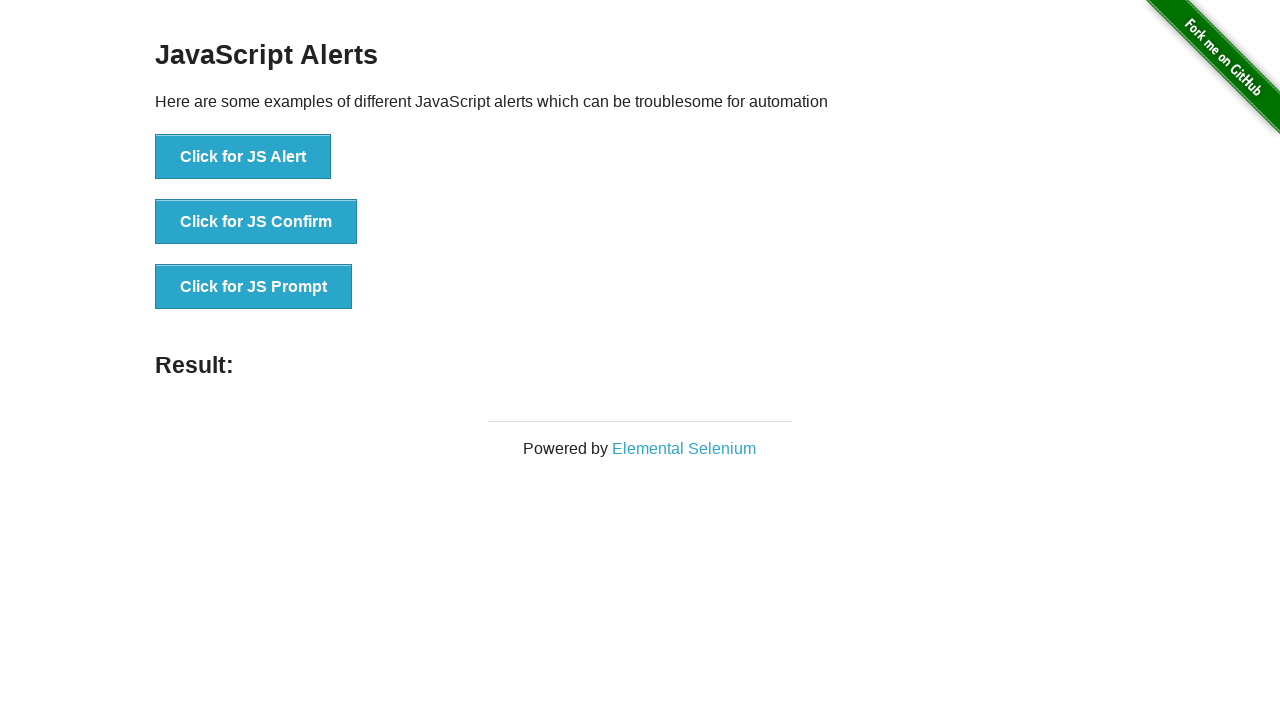

Clicked button to trigger JavaScript alert dialog at (243, 157) on button[onclick='jsAlert()']
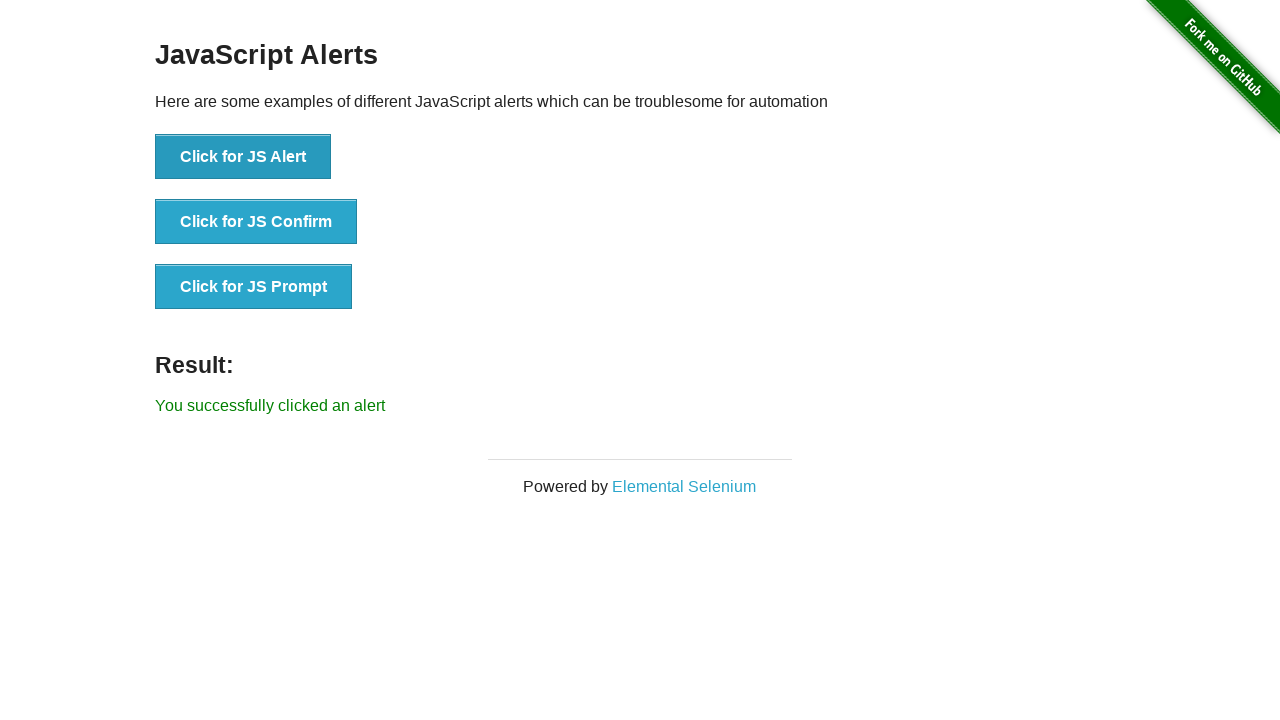

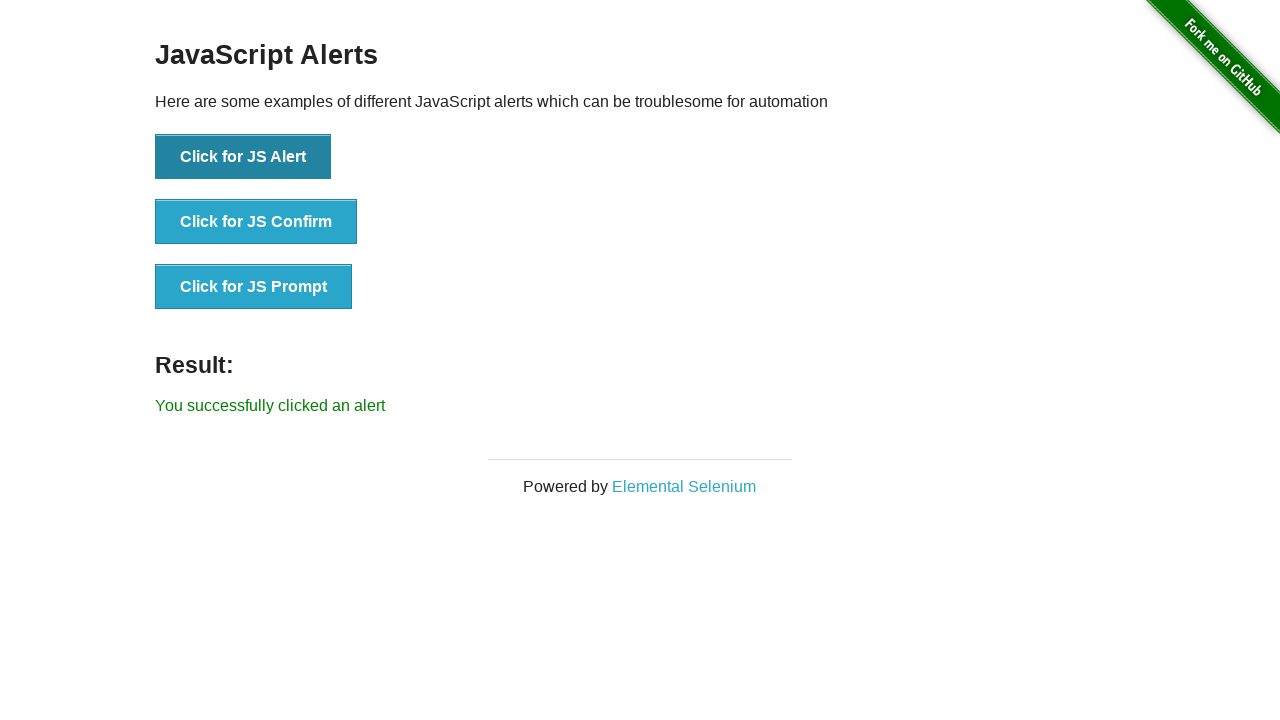